Solves a math captcha by extracting a value from an element attribute, calculating the result, and submitting a form with checkbox and radio button selections

Starting URL: http://suninjuly.github.io/get_attribute.html

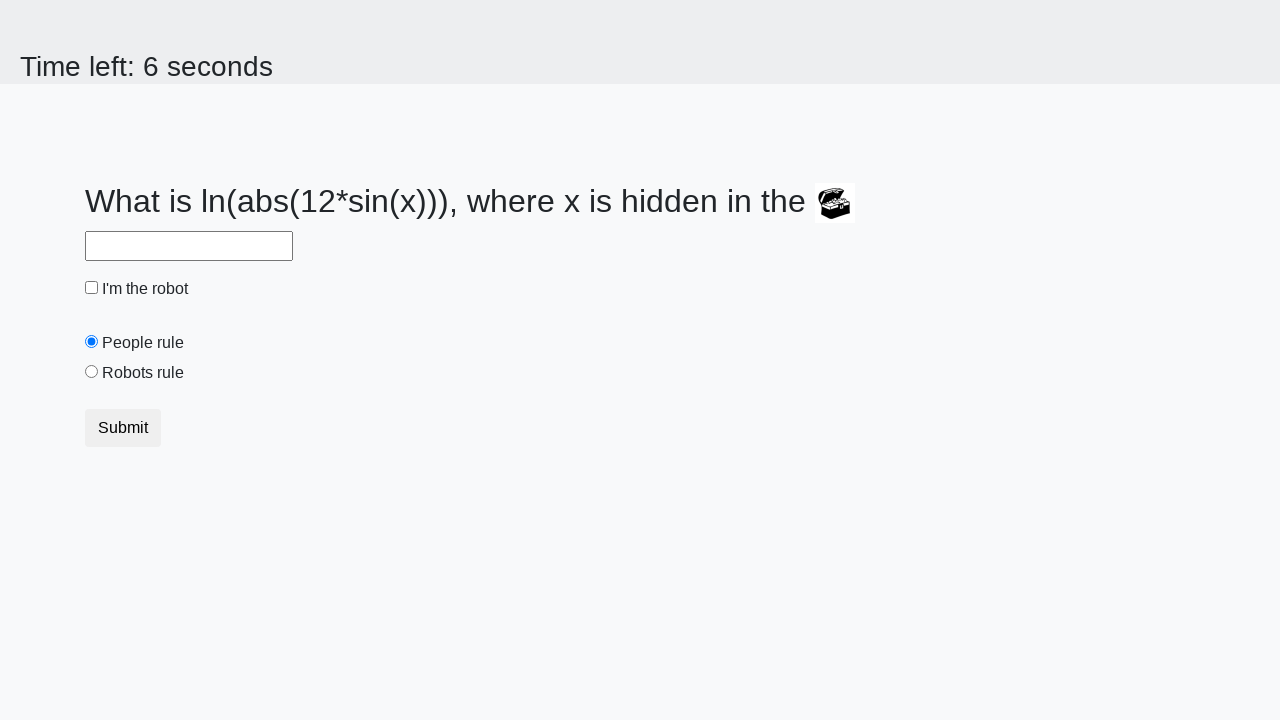

Located treasure element
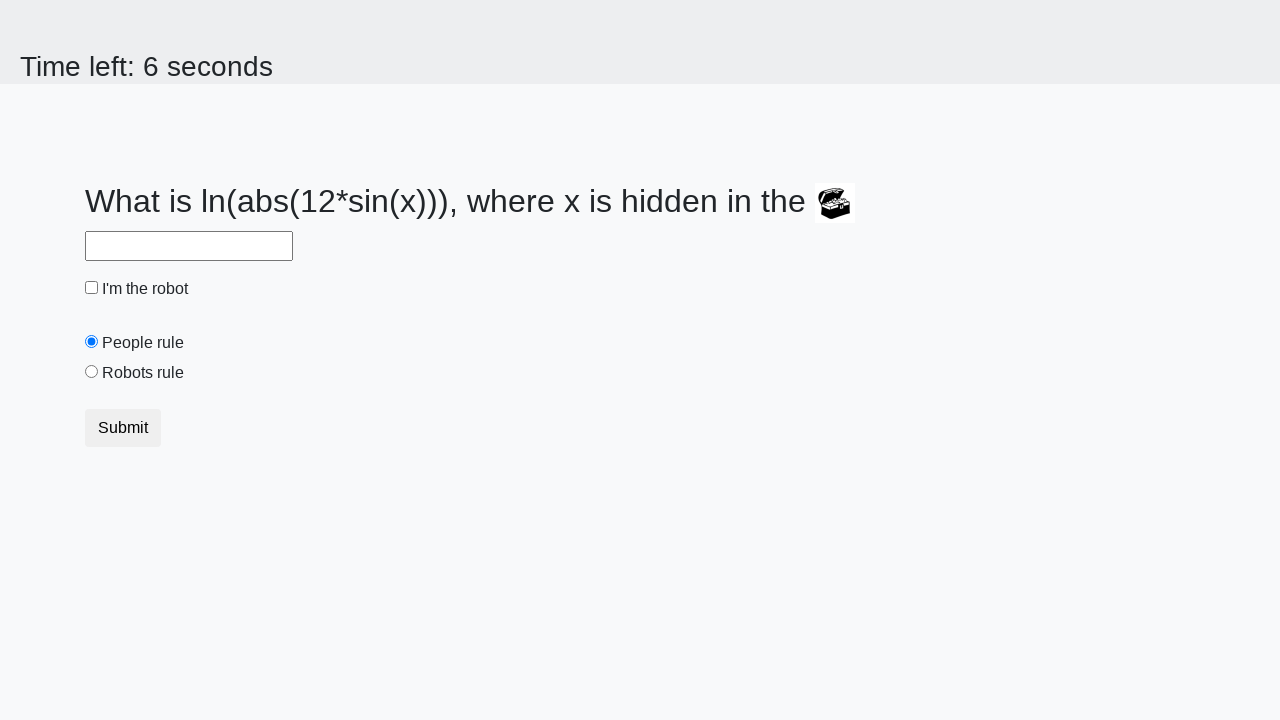

Extracted 'valuex' attribute from treasure element
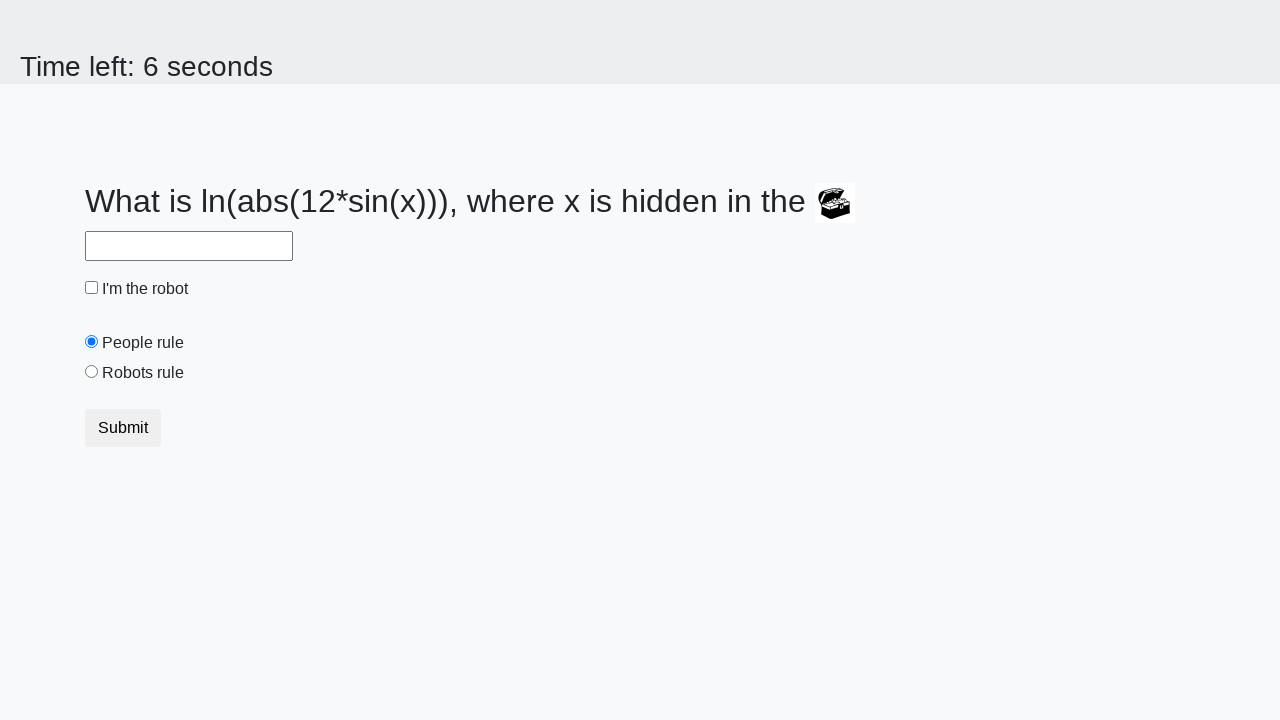

Calculated answer using logarithm formula
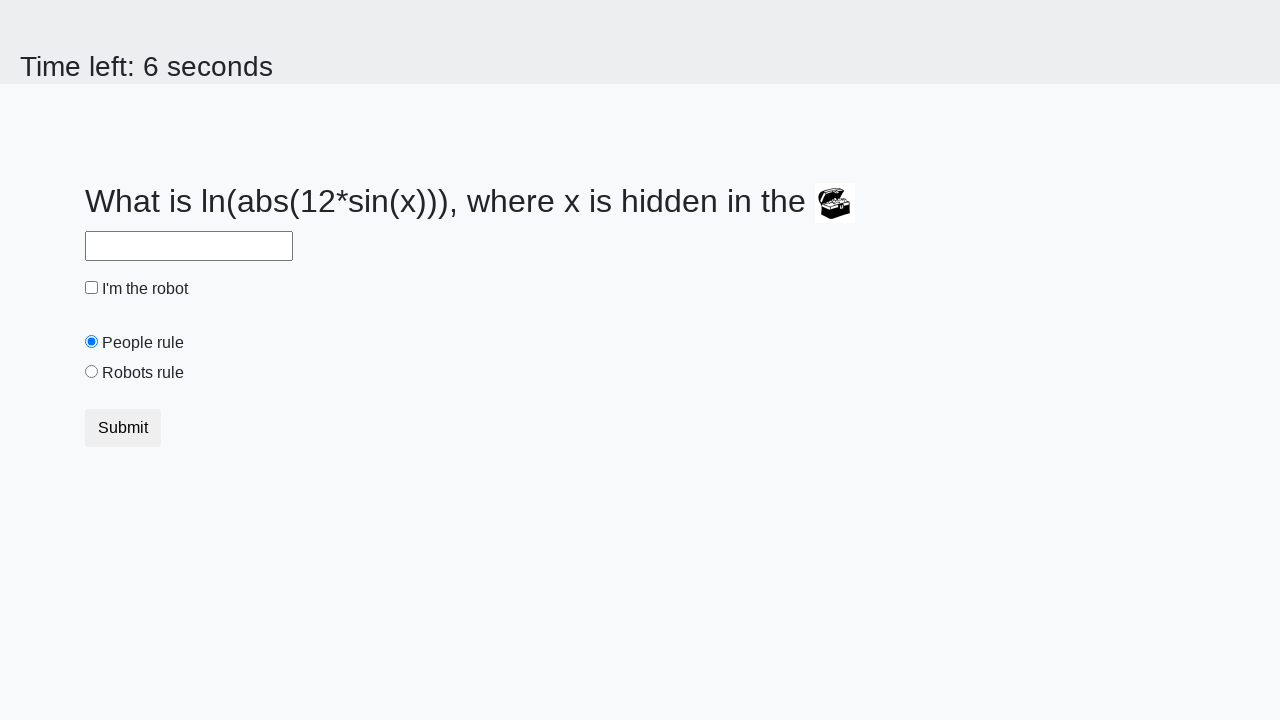

Filled answer field with calculated result on #answer
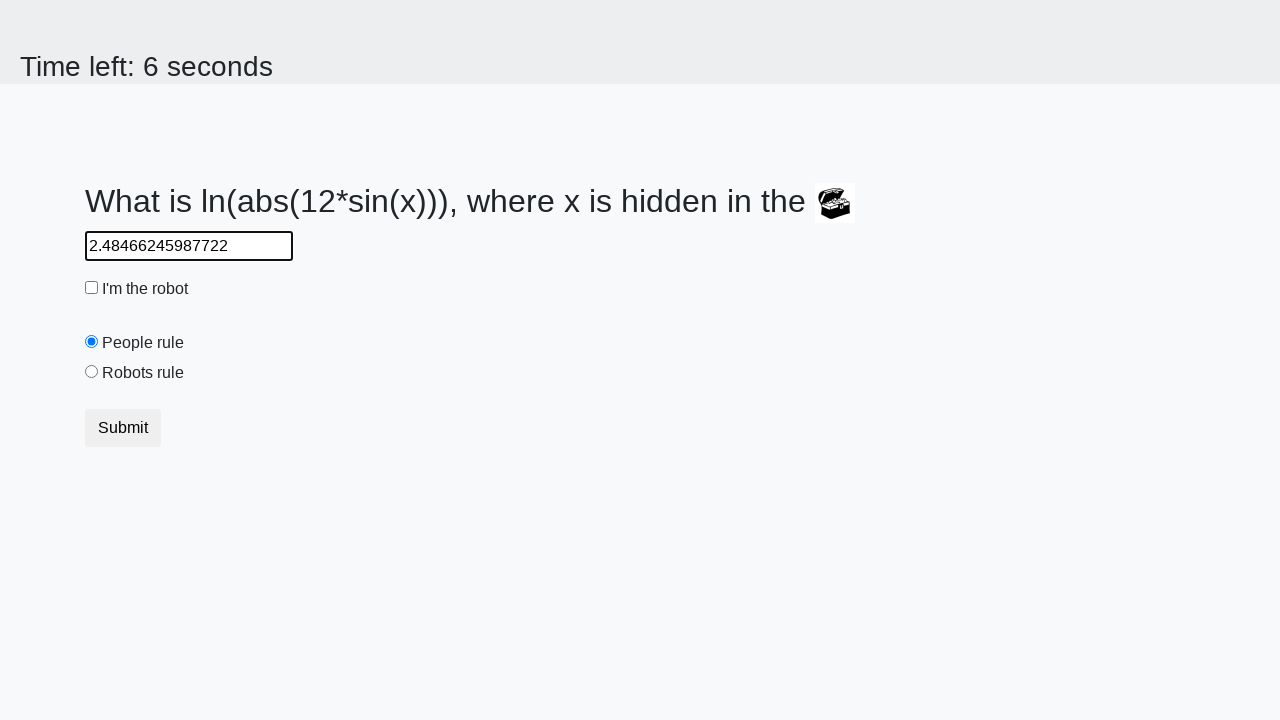

Checked the robot checkbox at (92, 288) on #robotCheckbox
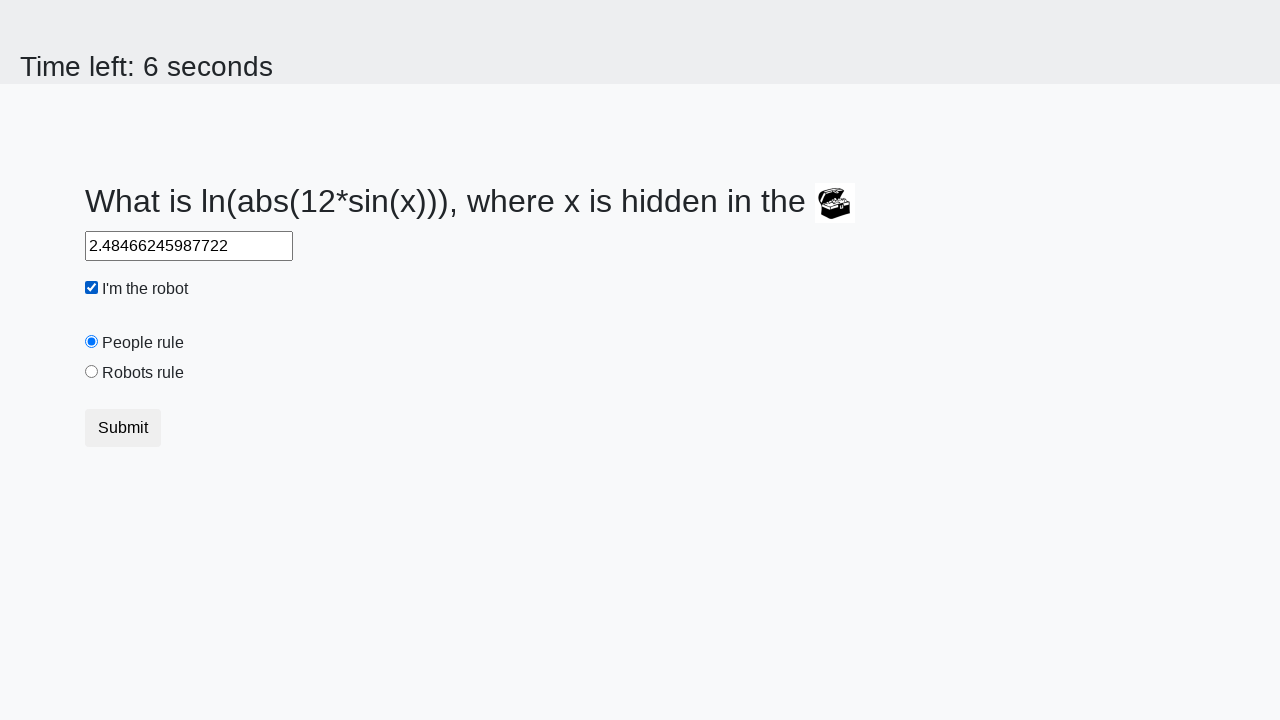

Selected the robots rule radio button at (92, 372) on #robotsRule
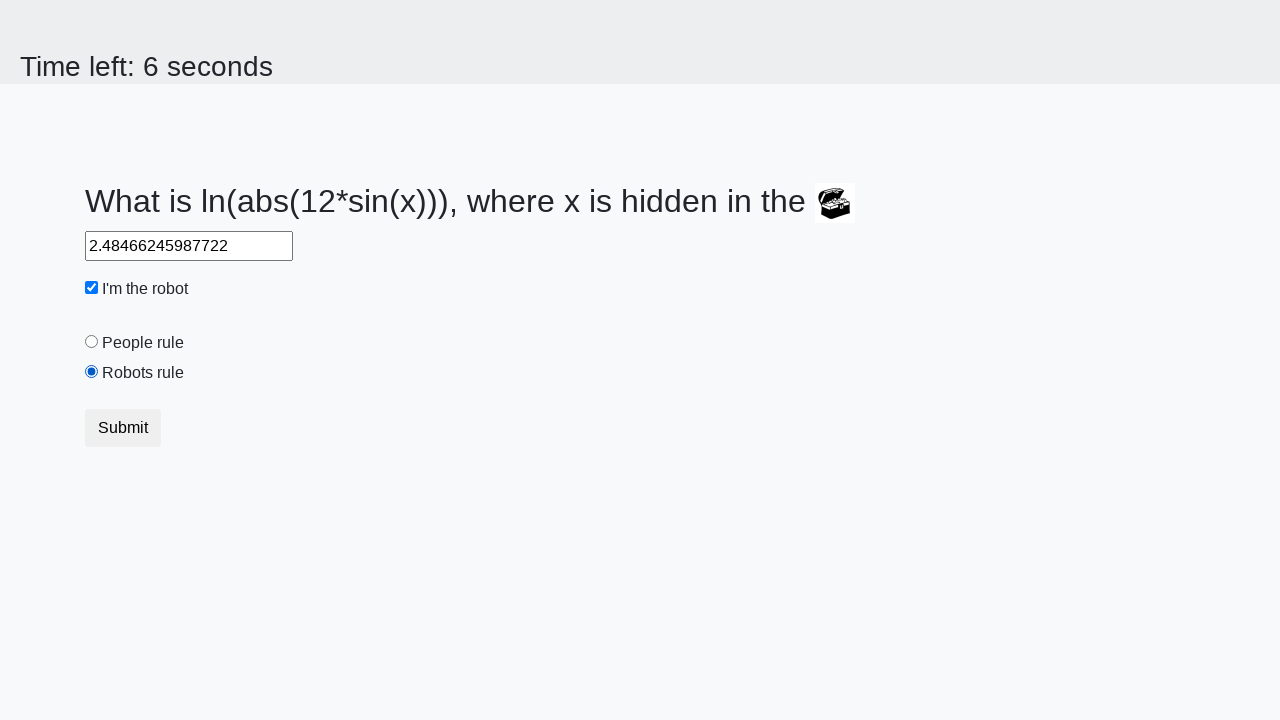

Clicked submit button to send form at (123, 428) on button[type="submit"]
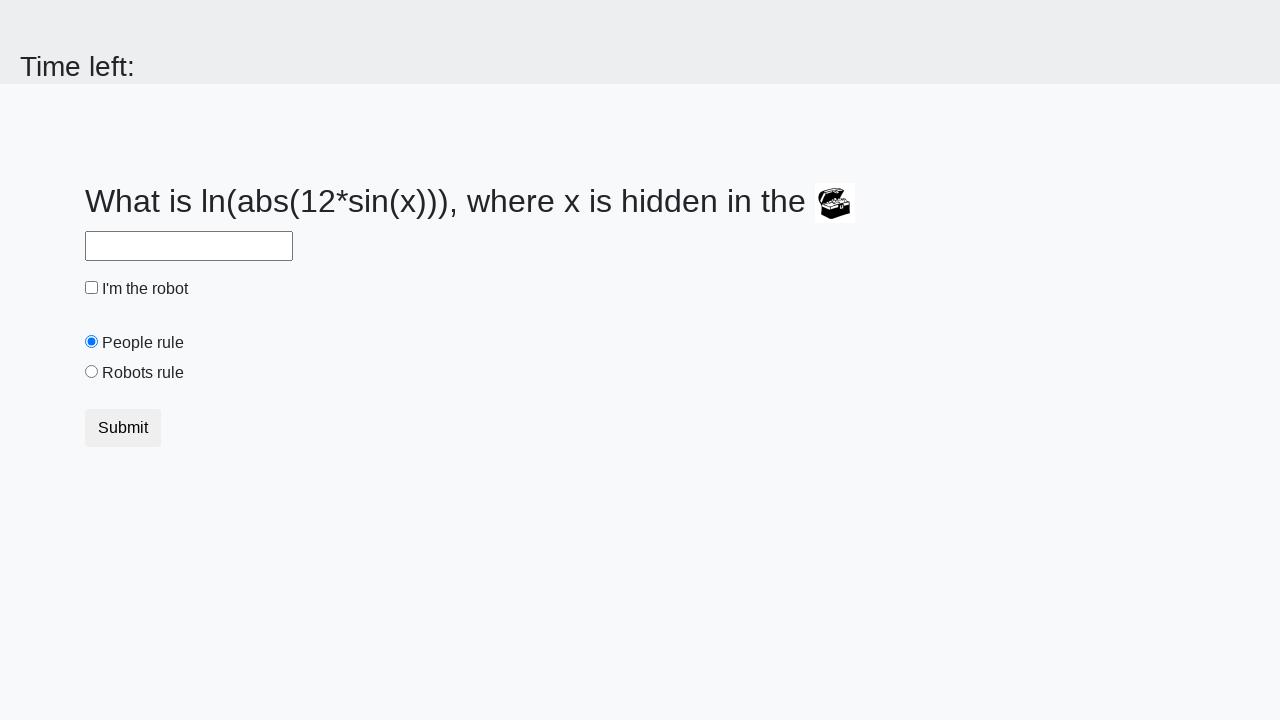

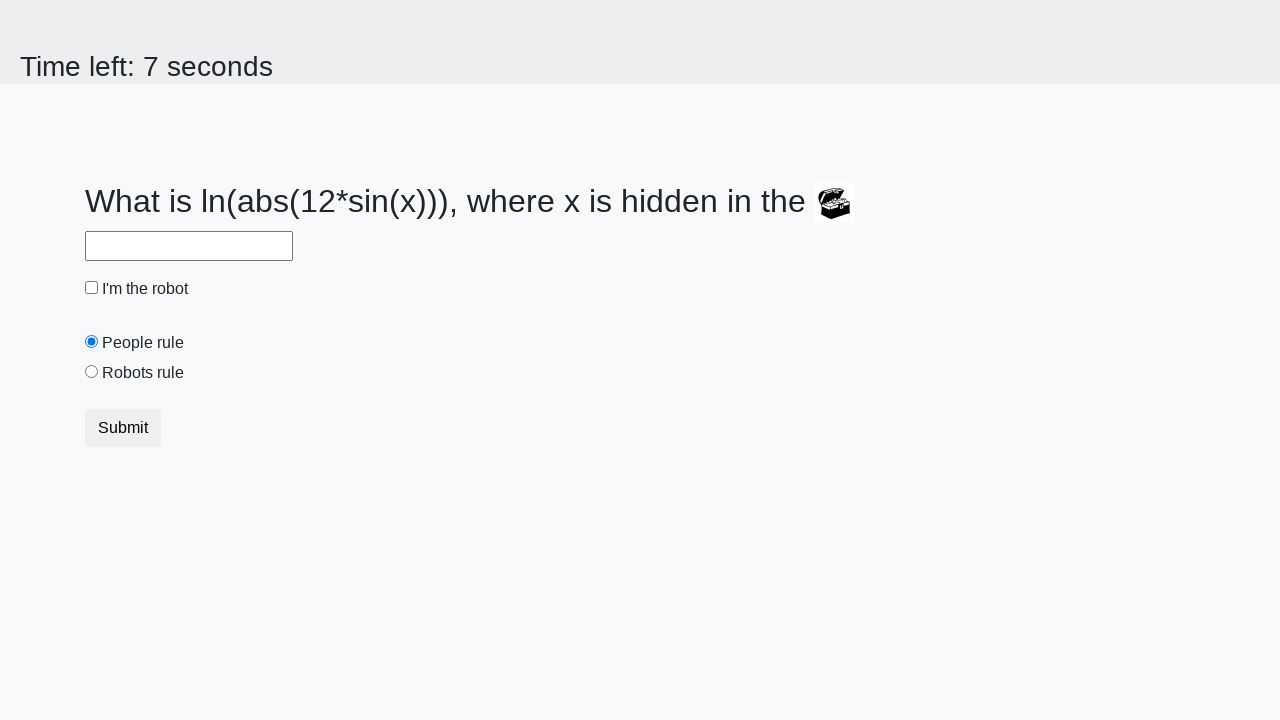